Navigates to a table page, counts the number of columns and rows, and clicks a checkbox associated with a specific row containing "Yashwanth"

Starting URL: https://letcode.in/table

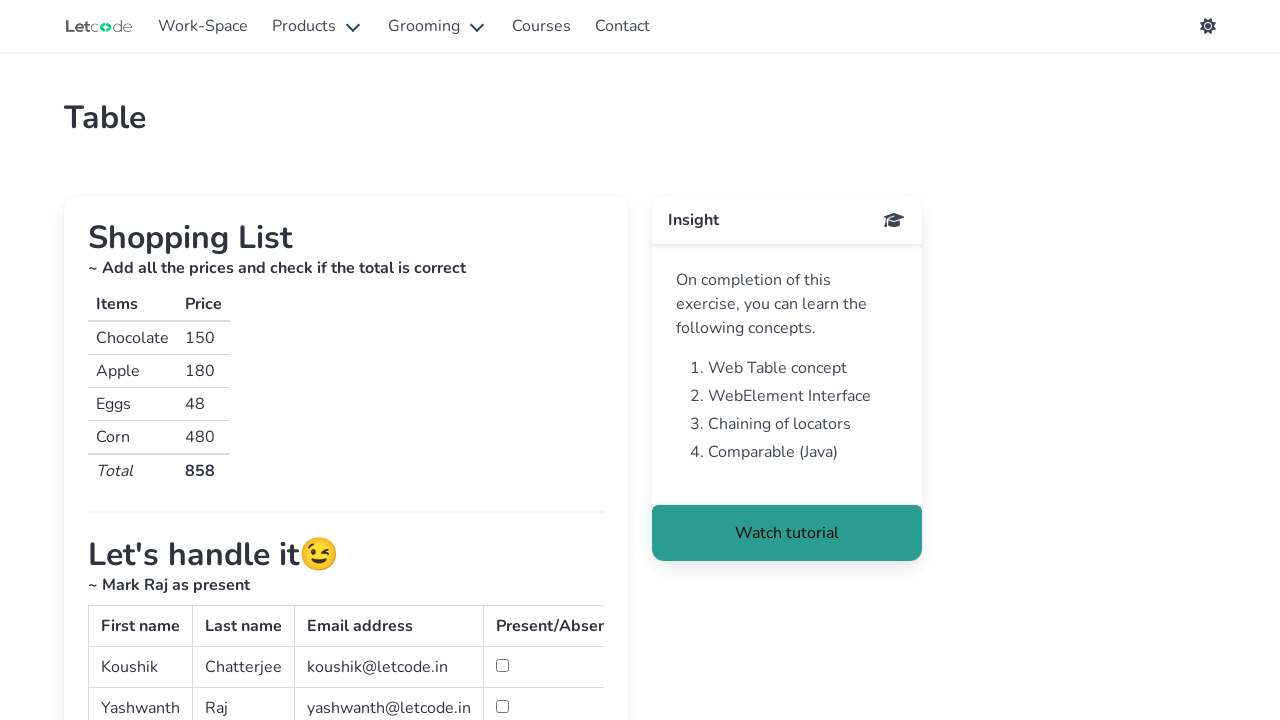

Retrieved all table header elements
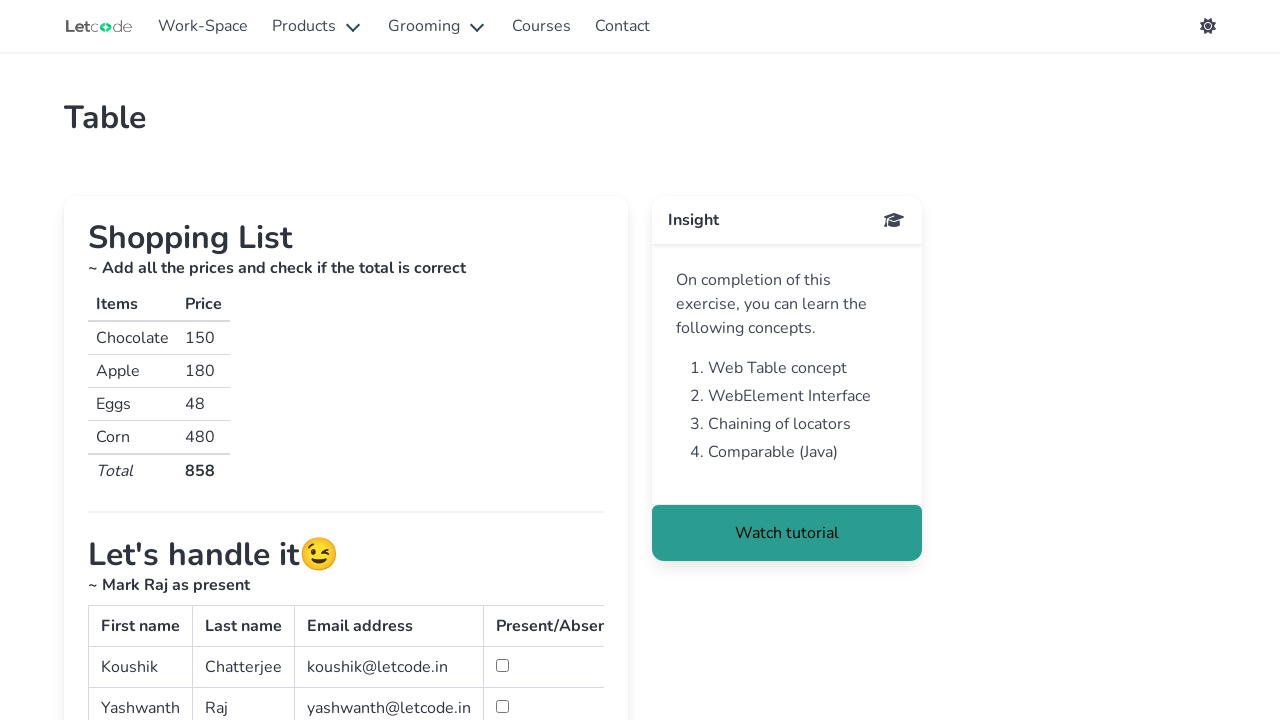

Counted table columns: 12 columns found
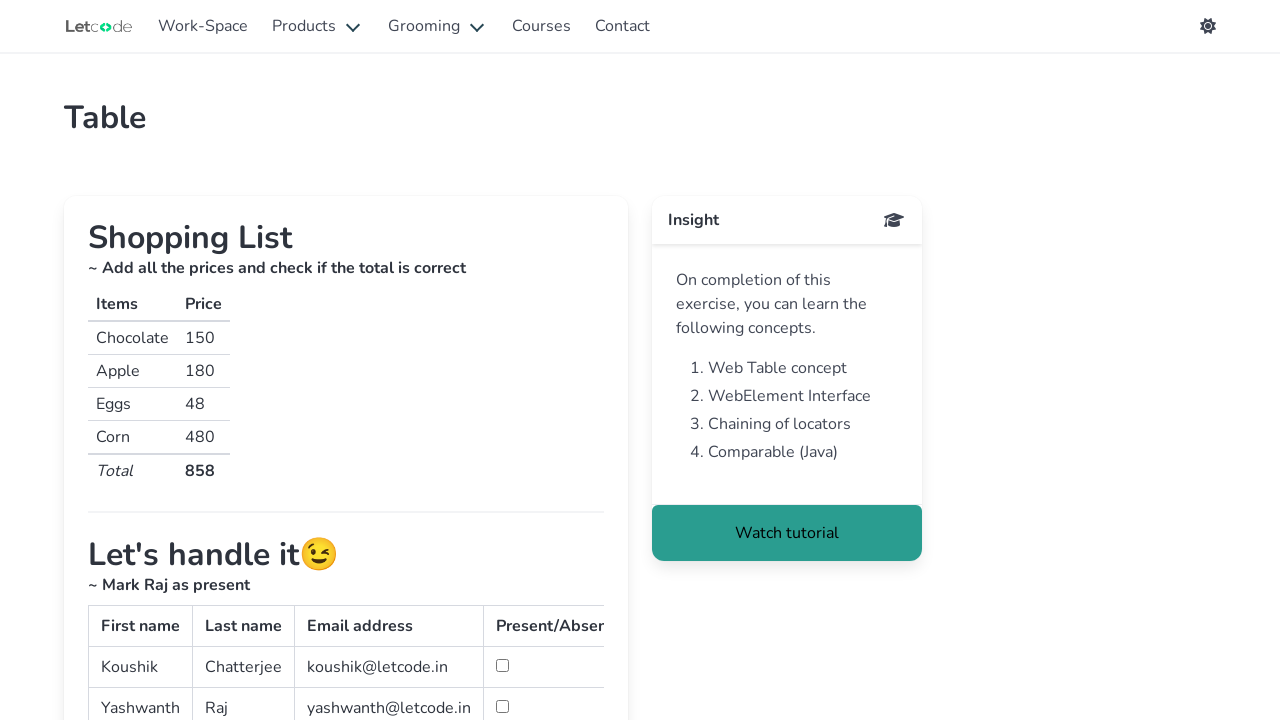

Retrieved all table row elements
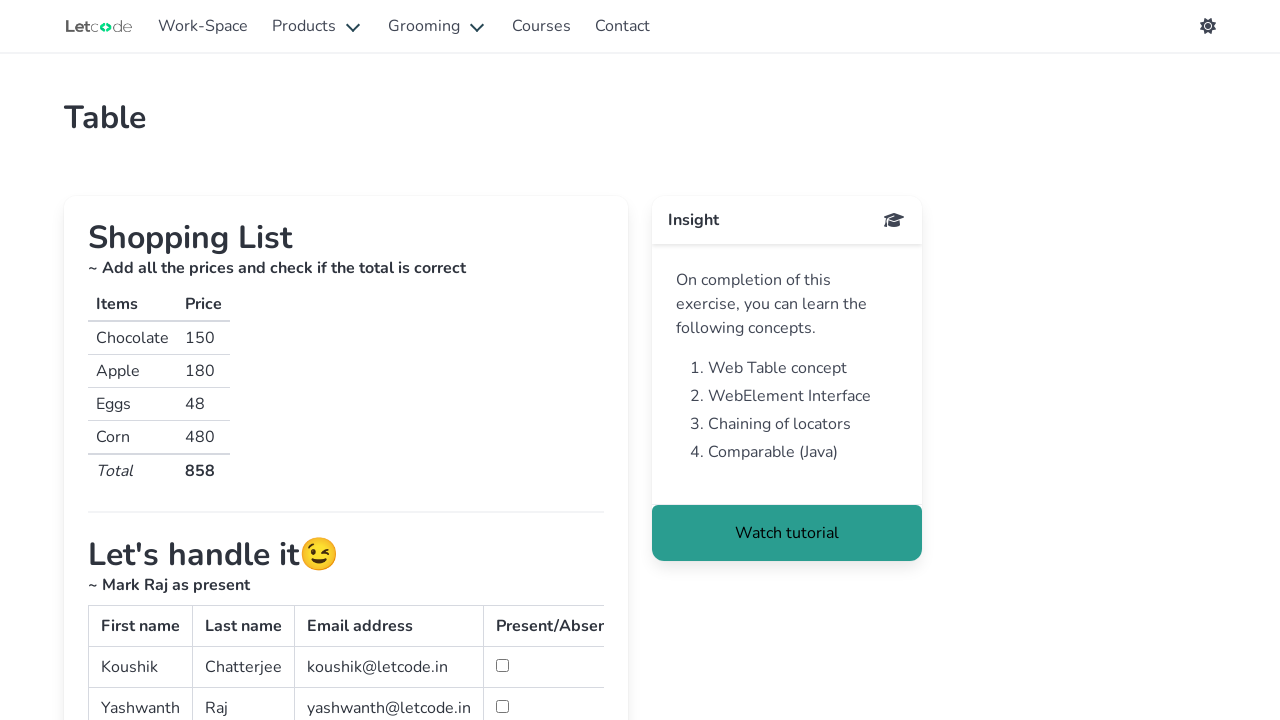

Counted table rows: 16 rows found
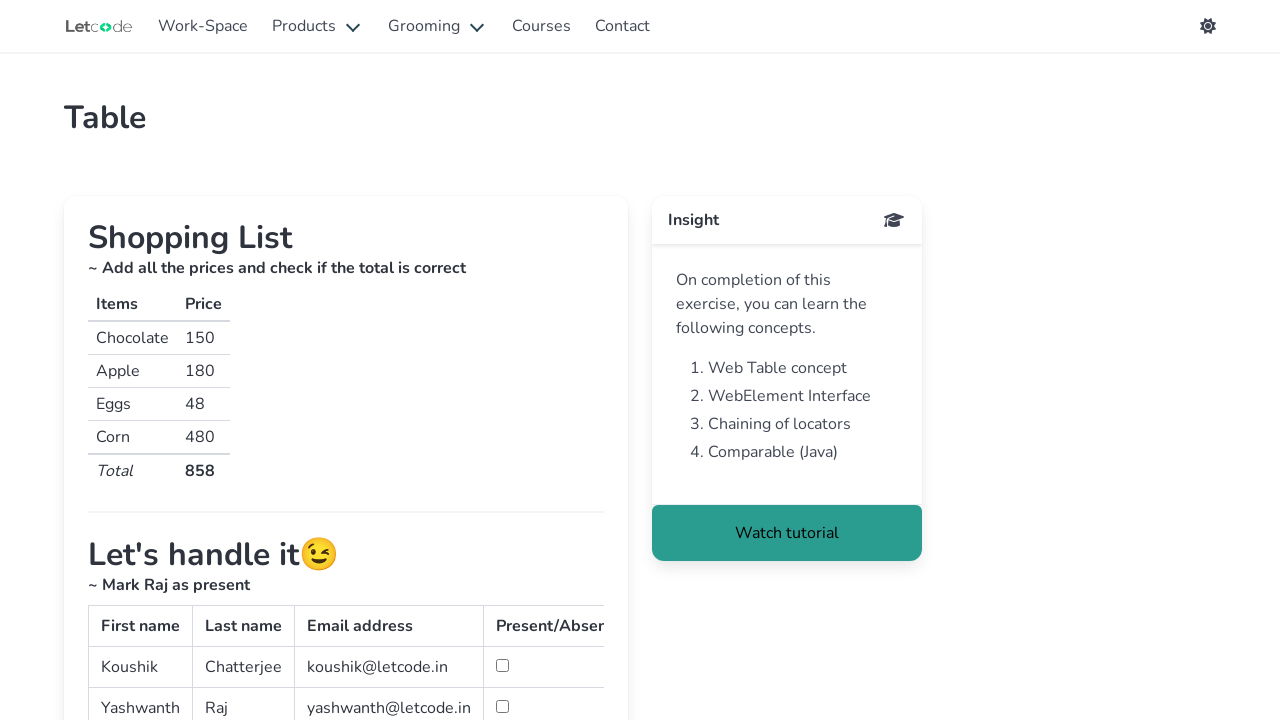

Clicked checkbox in the row containing 'Yashwanth' at (532, 700) on xpath=//td[text()='Yashwanth']//following::td[3]
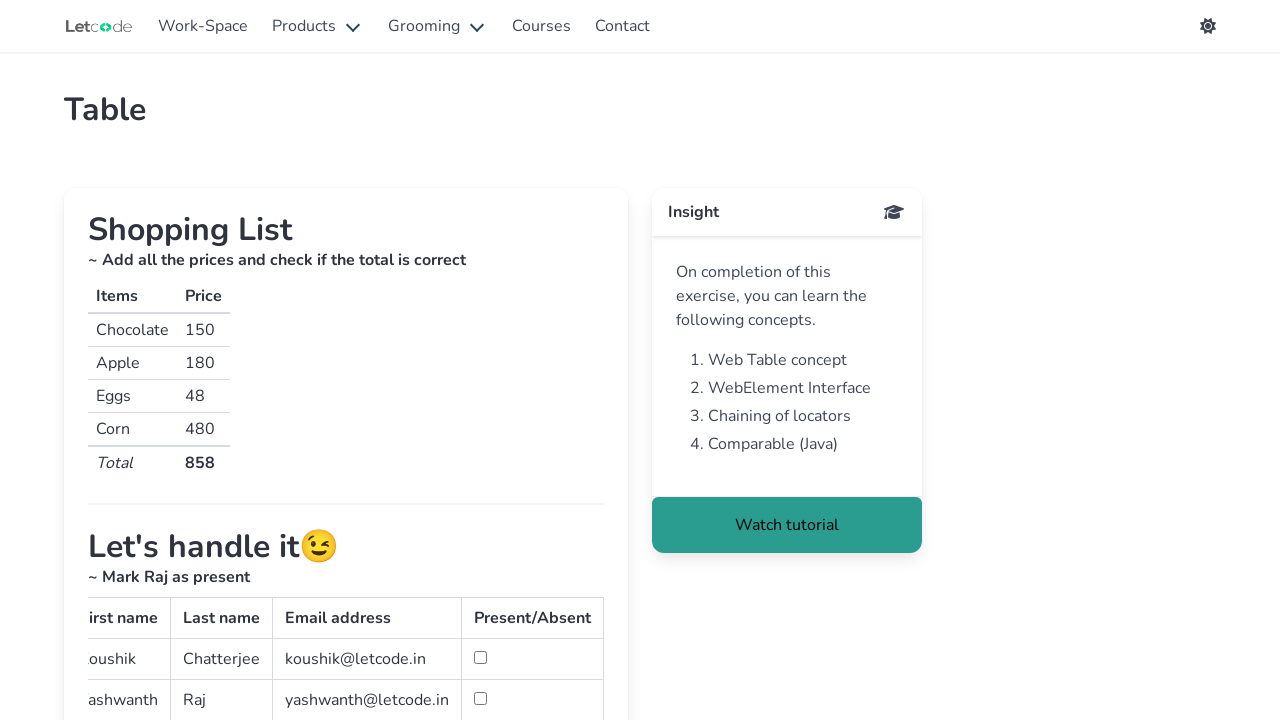

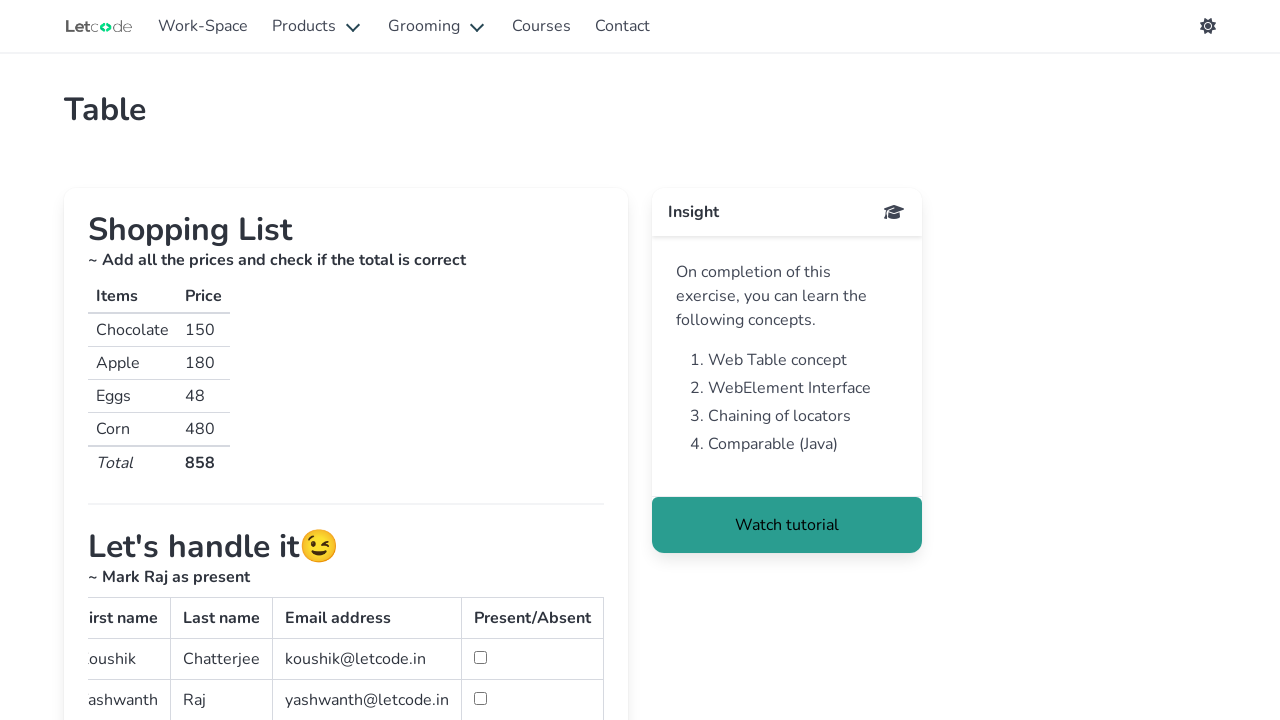